Tests window handling by opening multiple browser tabs through link clicks and switching between them to verify content

Starting URL: https://the-internet.herokuapp.com/

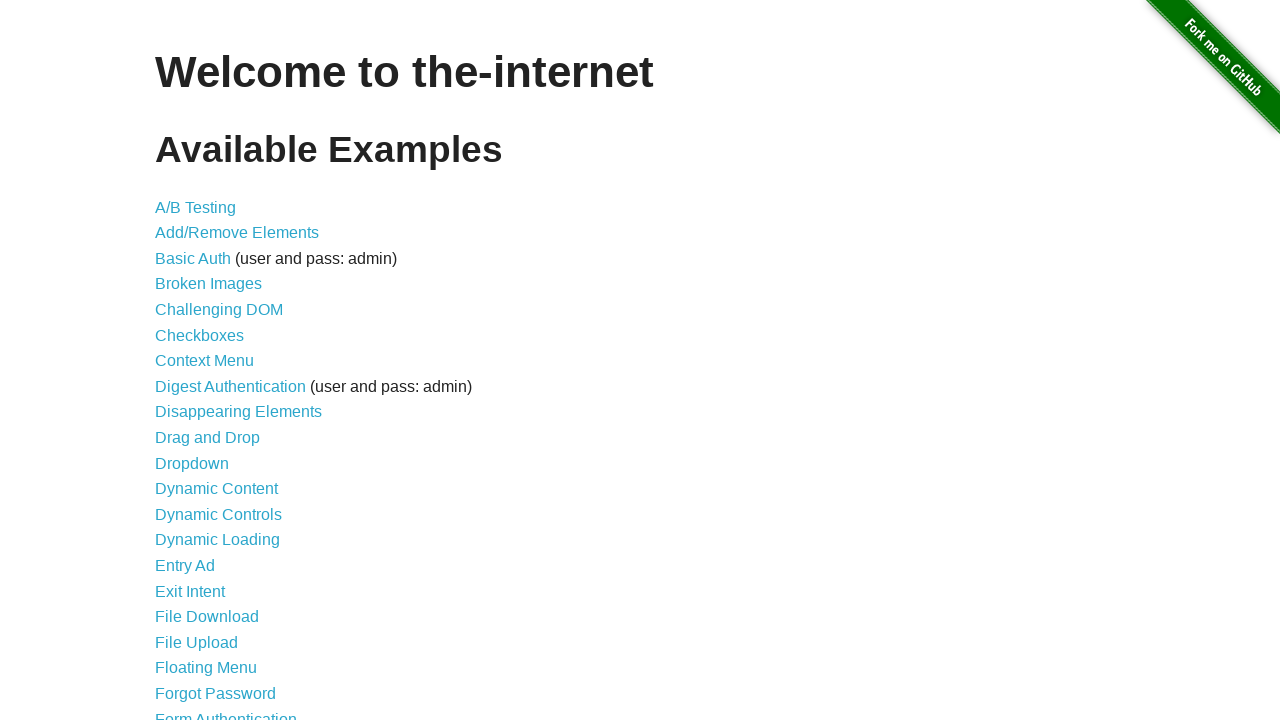

Located all links in content area
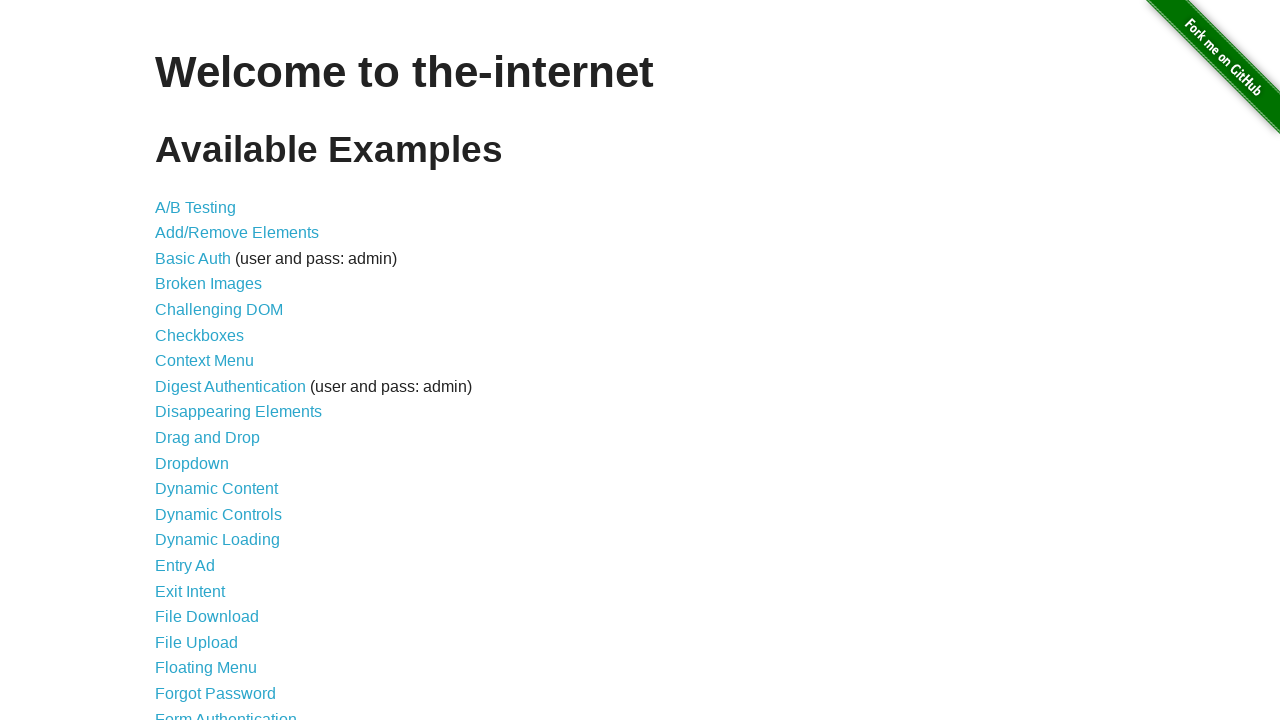

Clicked 'Multiple Windows' link to open new tab at (218, 369) on #content a >> nth=32
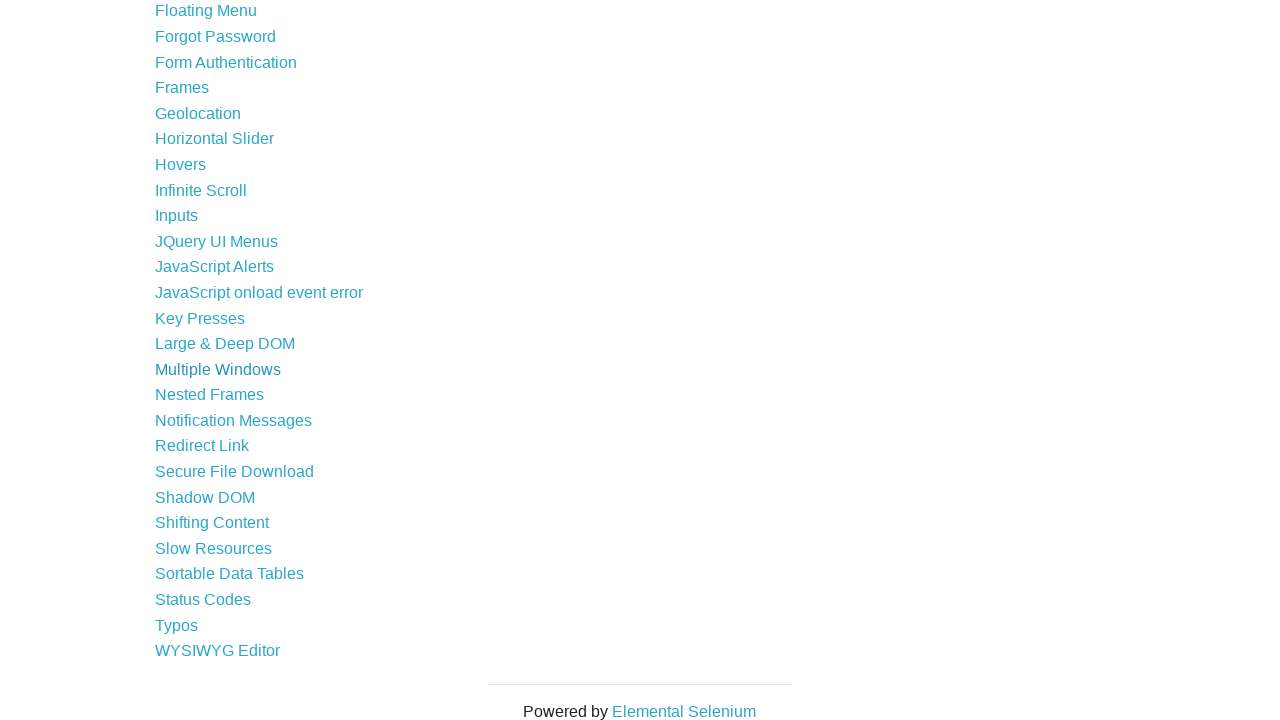

Captured new tab (child page) after clicking Multiple Windows link
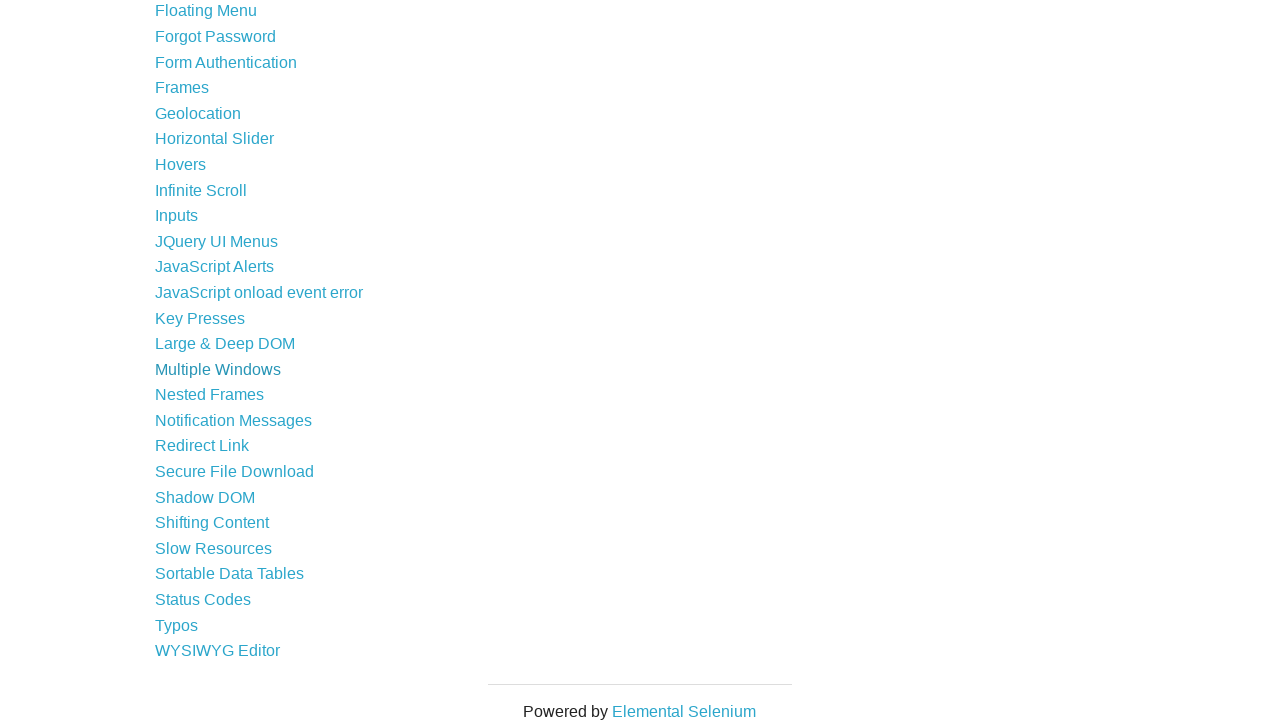

Clicked link in child page to open another new tab at (192, 96) on #content a
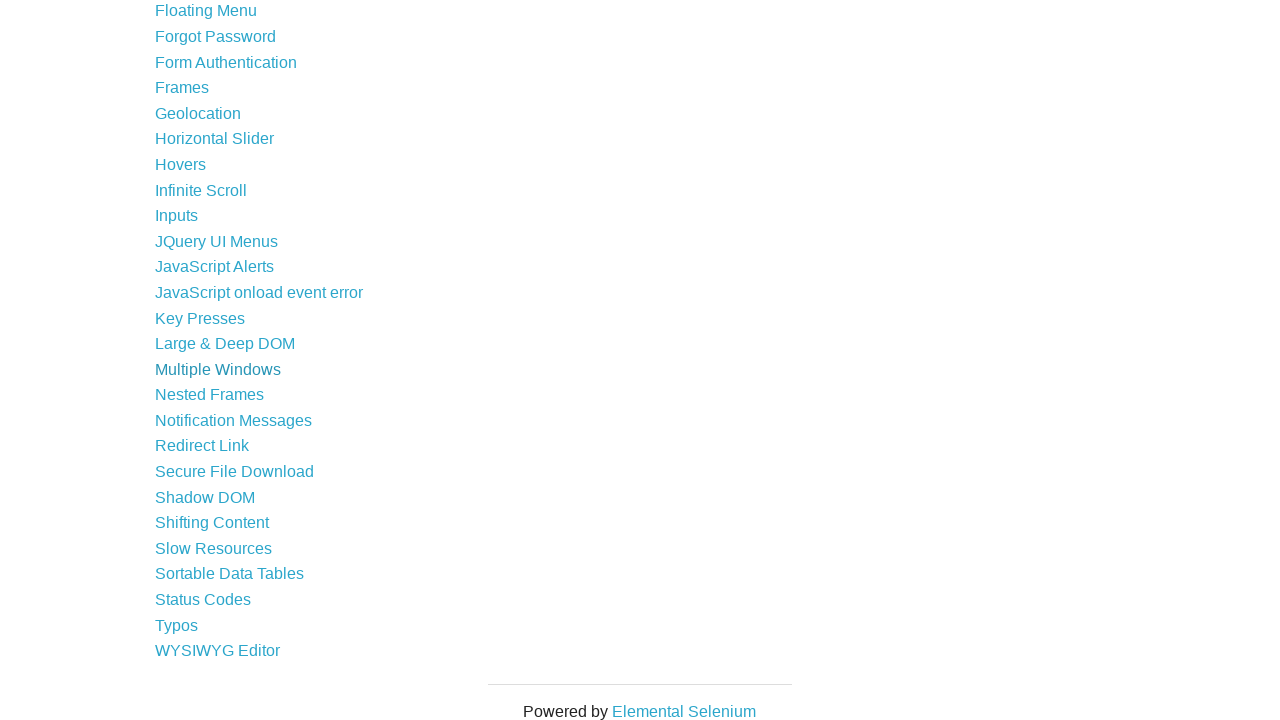

Captured new tab (grandchild page) after clicking link in child page
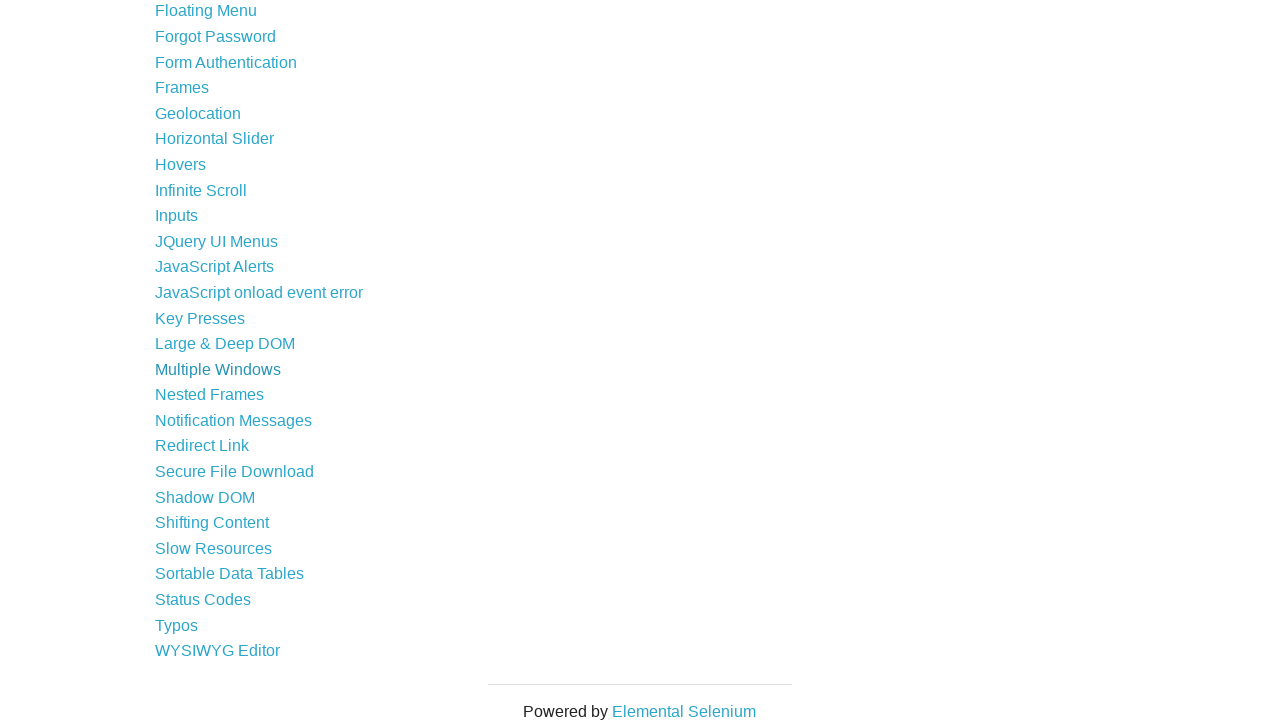

Retrieved content from grandchild page (third window)
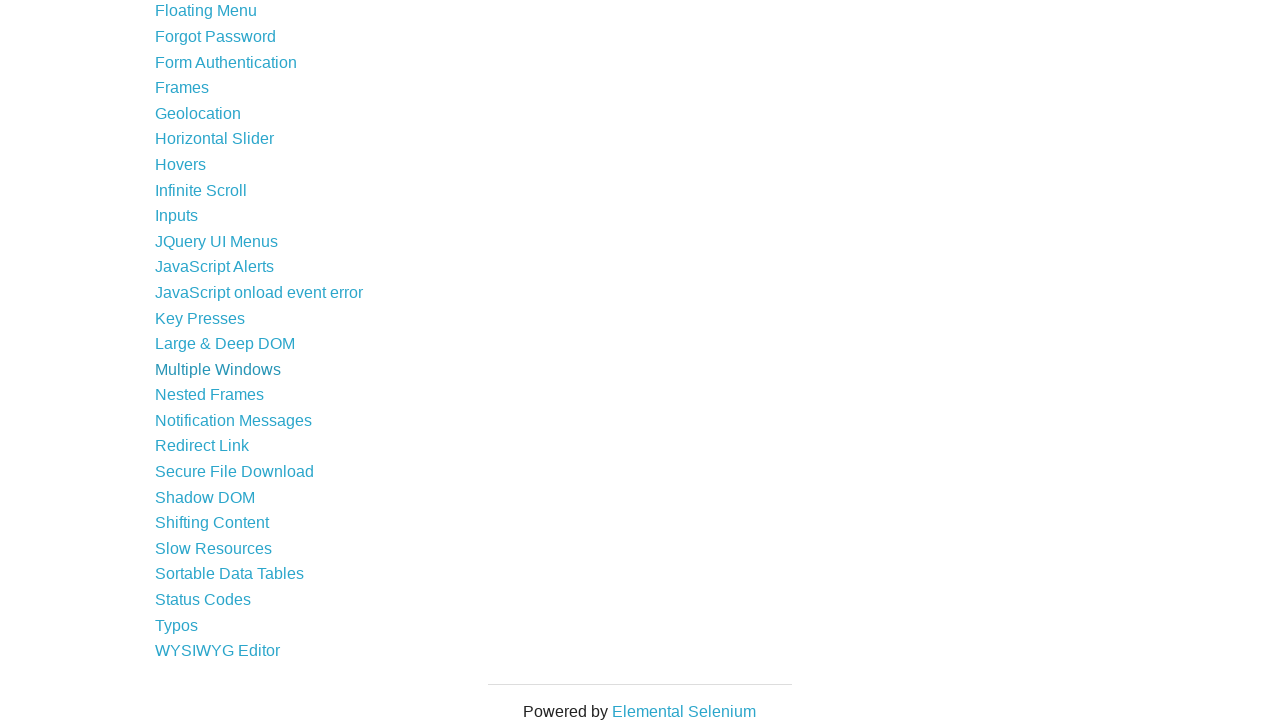

Retrieved heading content from child page (second window)
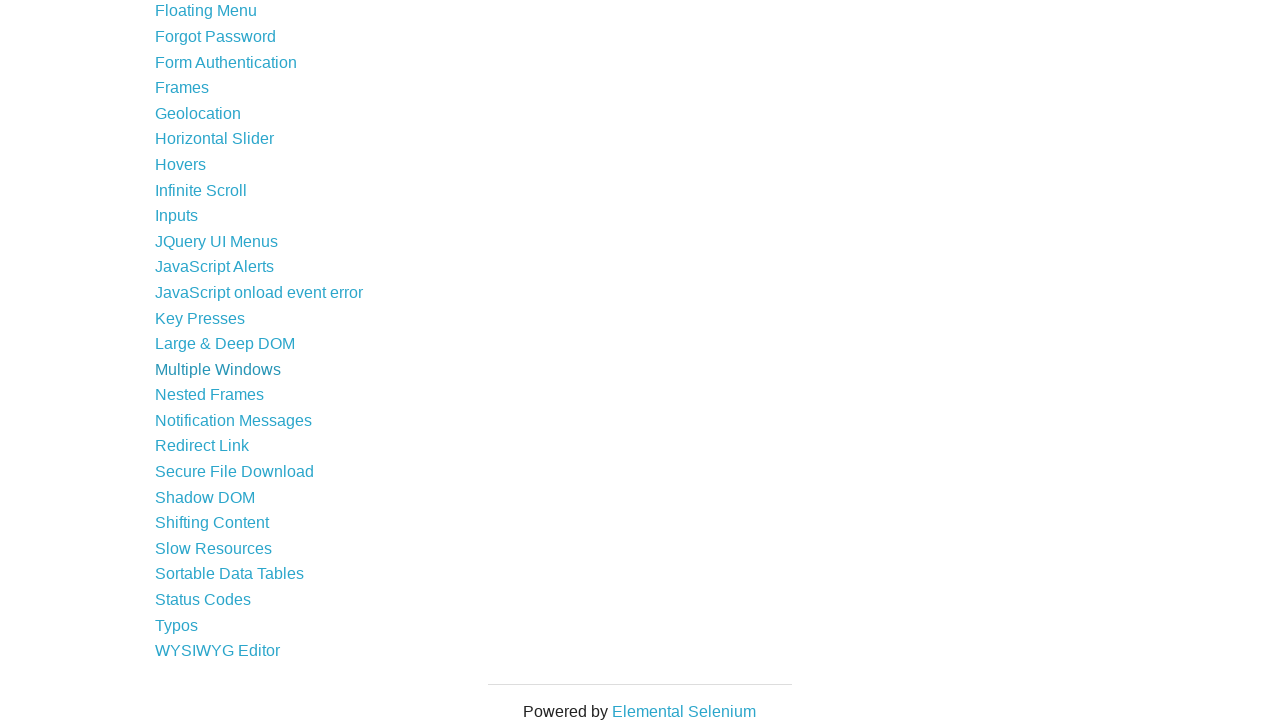

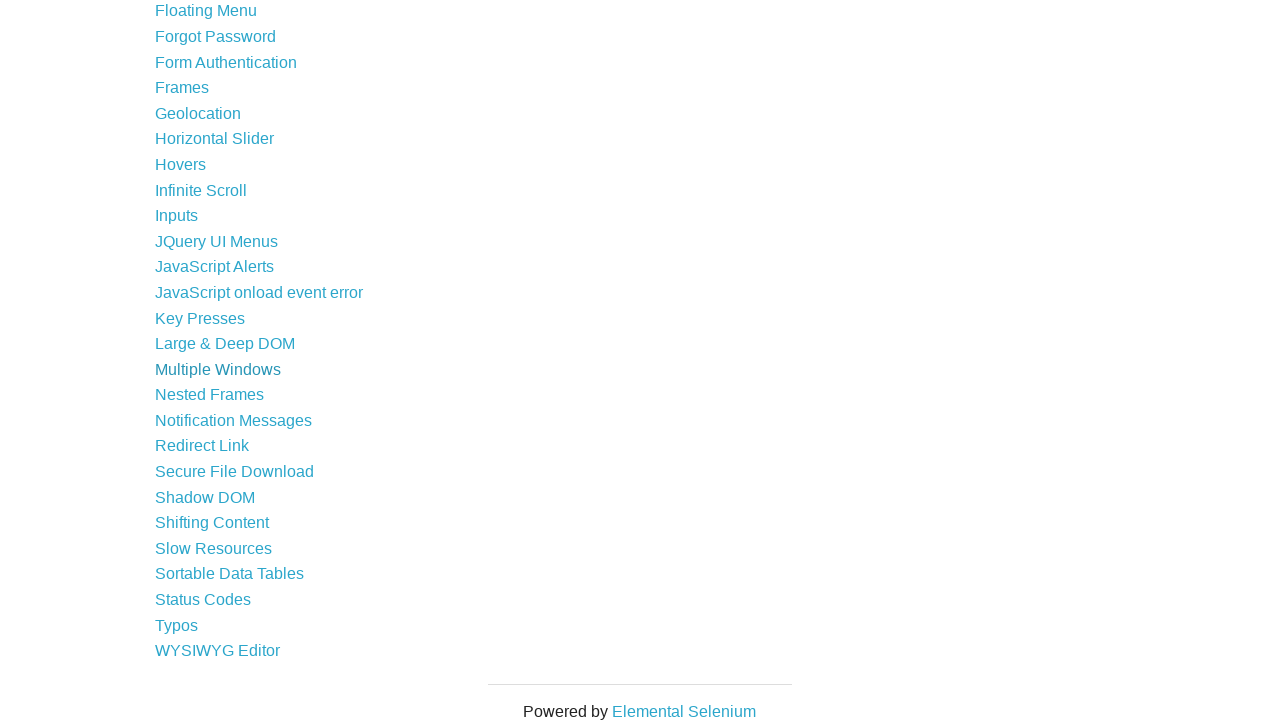